Tests that the Super Calculator page loads with correct title and enters text in the first input field

Starting URL: http://juliemr.github.io/protractor-demo/

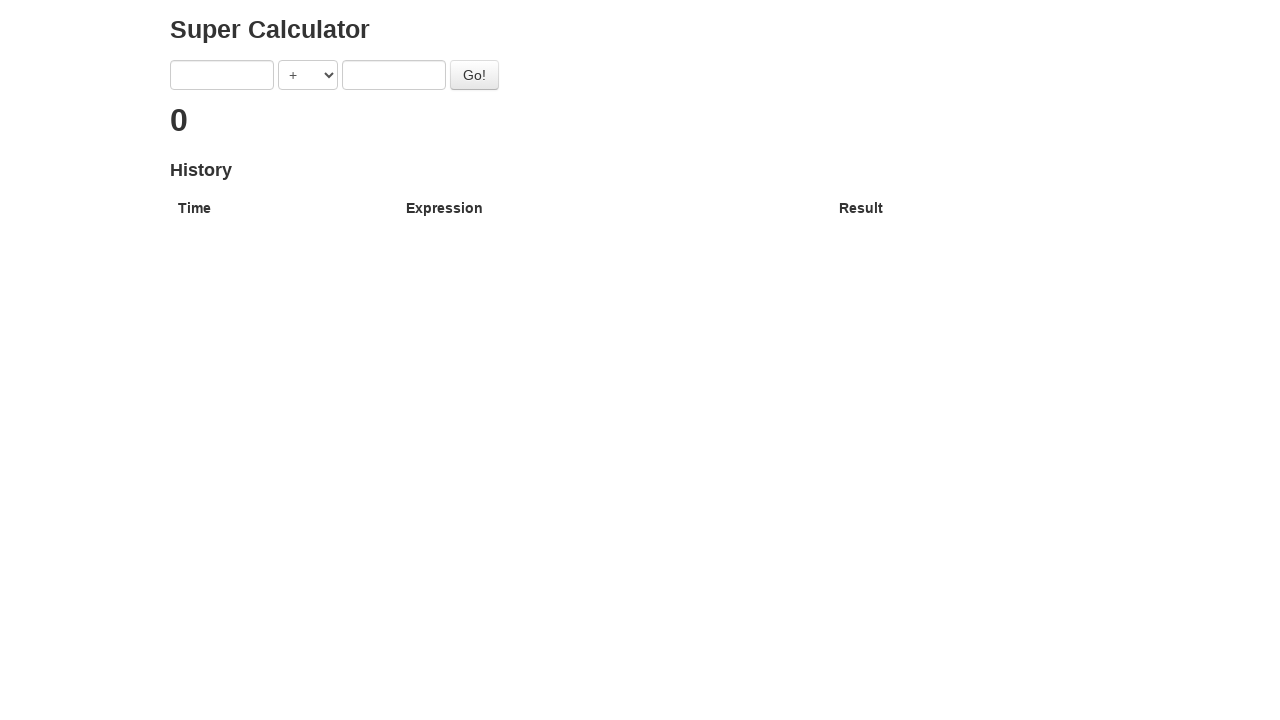

Navigated to Super Calculator page
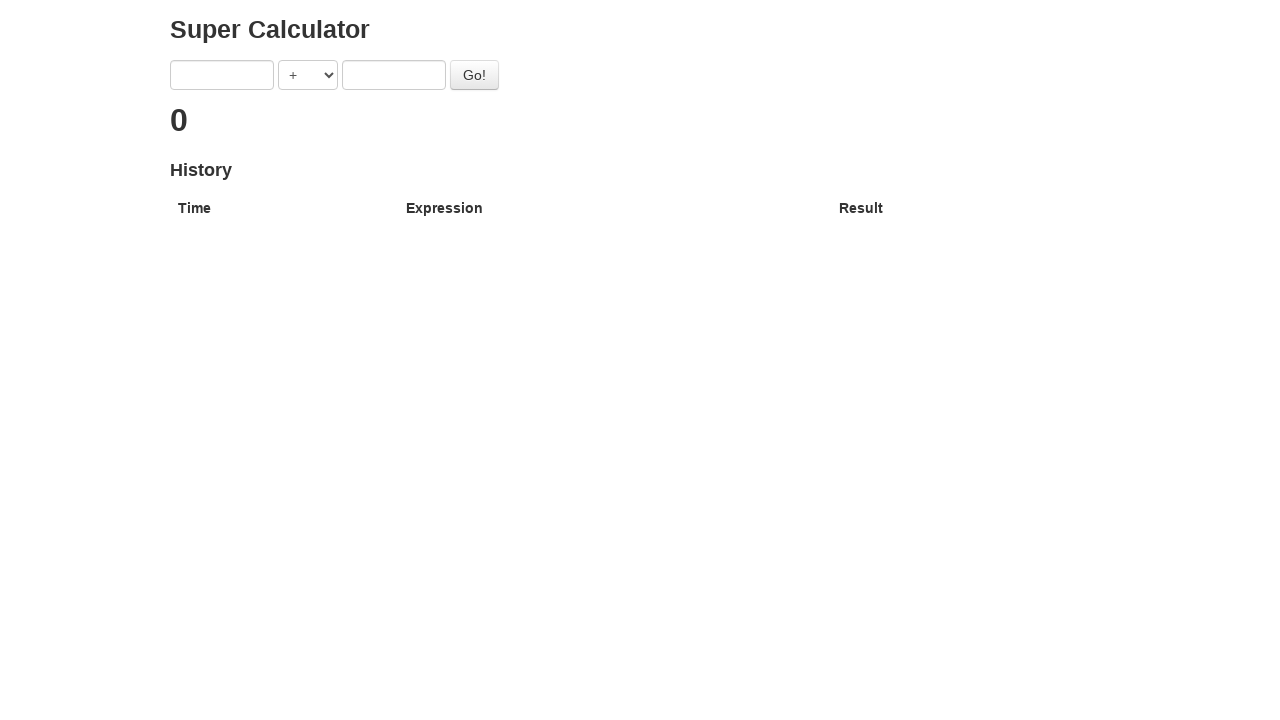

Verified page title is 'Super Calculator'
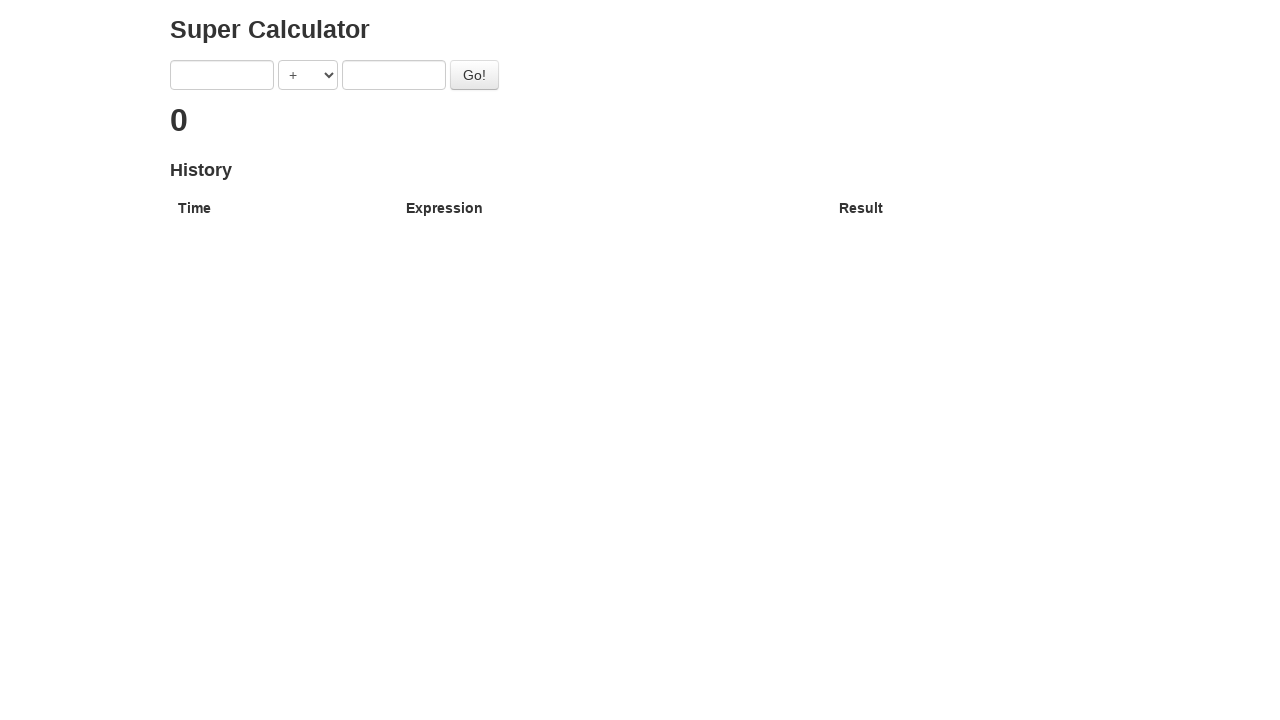

Entered 'Selenium' in the first input field on input[ng-model='first']
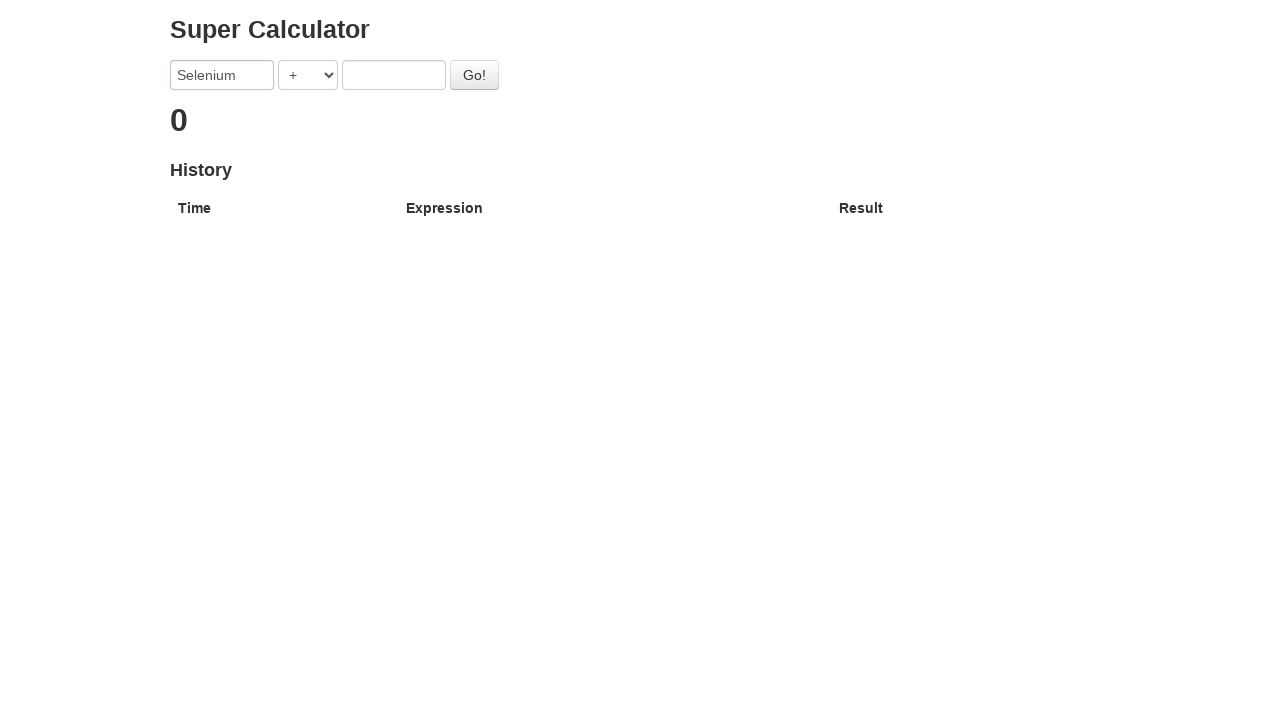

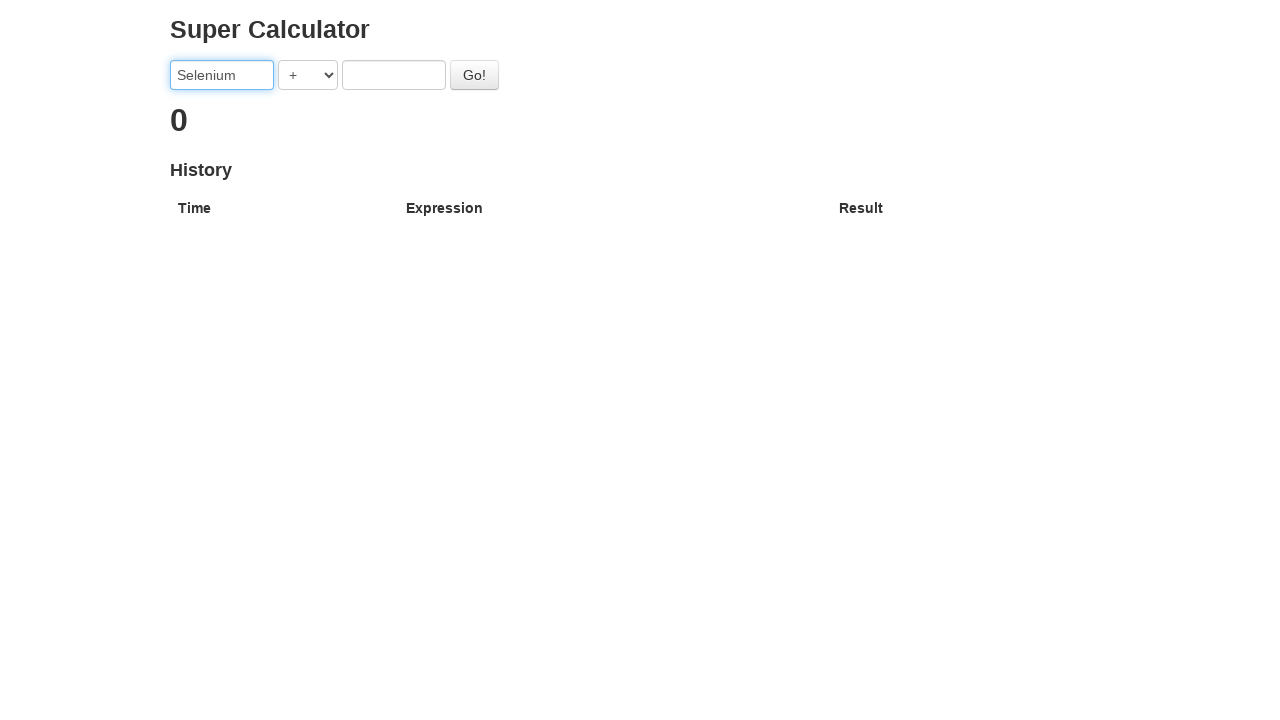